Tests web table sorting functionality by clicking on the column header to sort vegetables by name and verifying the sorting order

Starting URL: https://rahulshettyacademy.com/seleniumPractise/#/offers

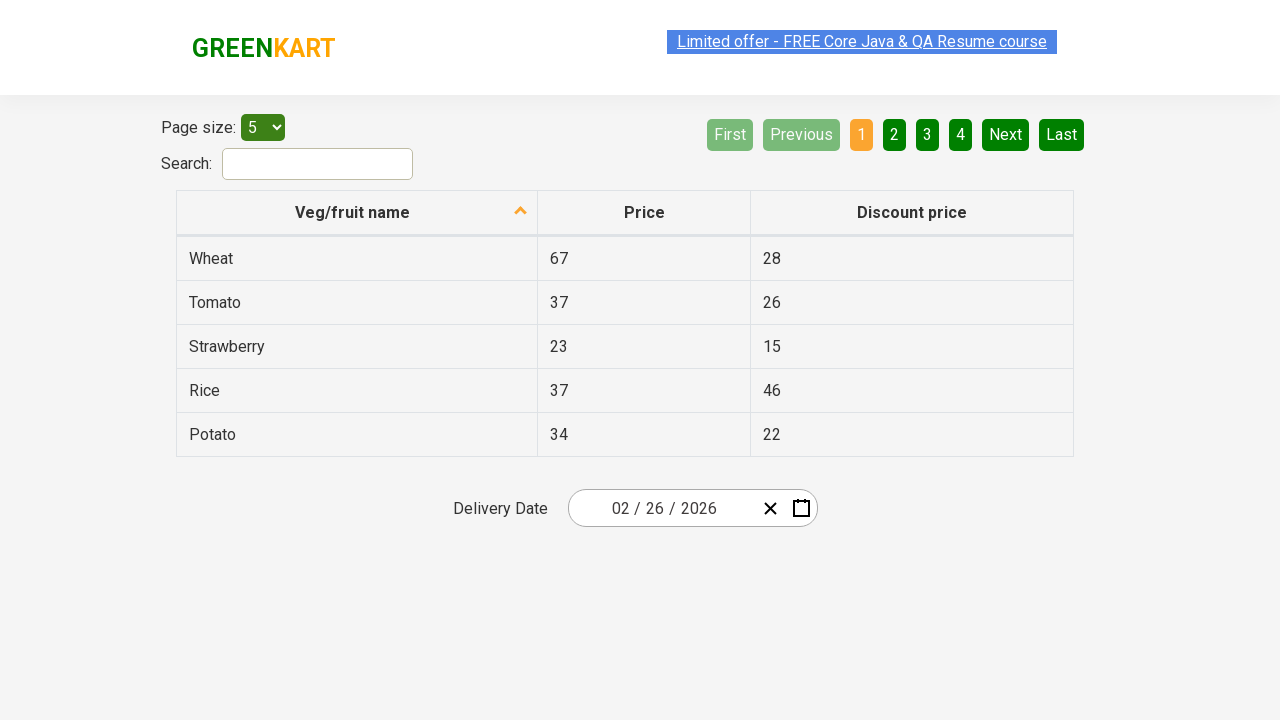

Clicked first column header to sort table by vegetable name at (357, 213) on xpath=//tr/th[1]
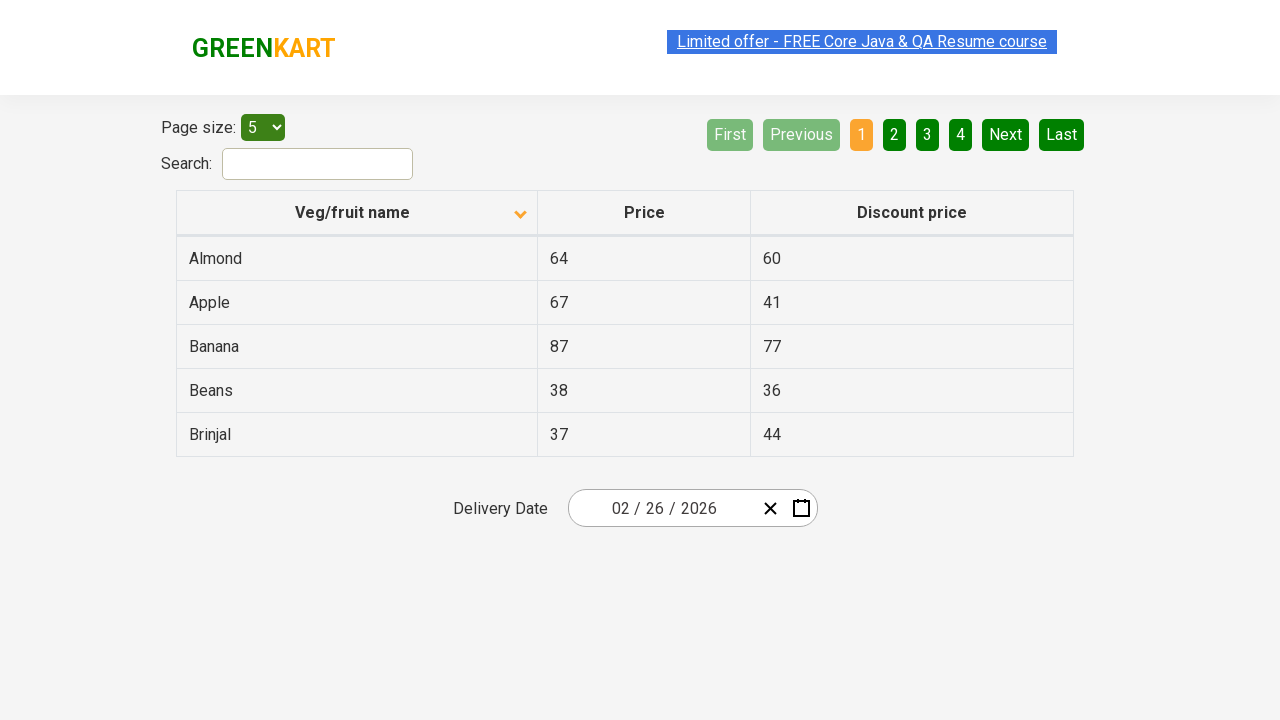

Waited 500ms for table sorting to complete
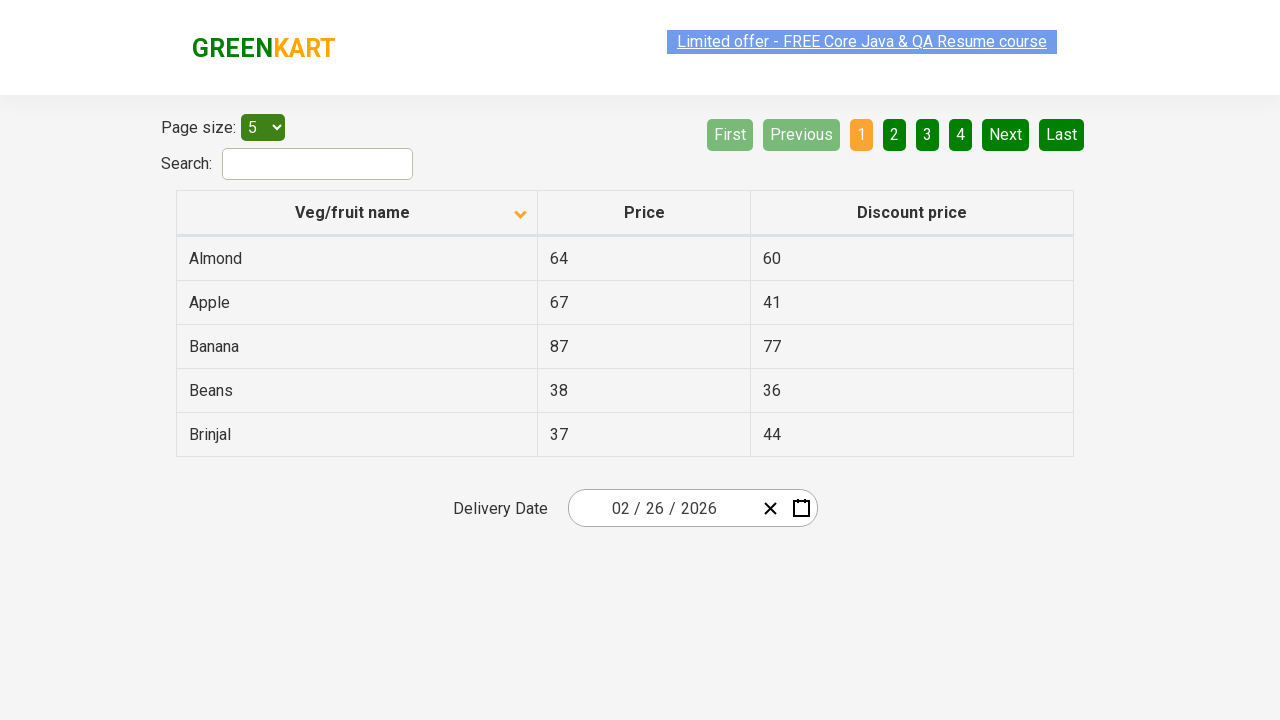

Retrieved all vegetable names from first column
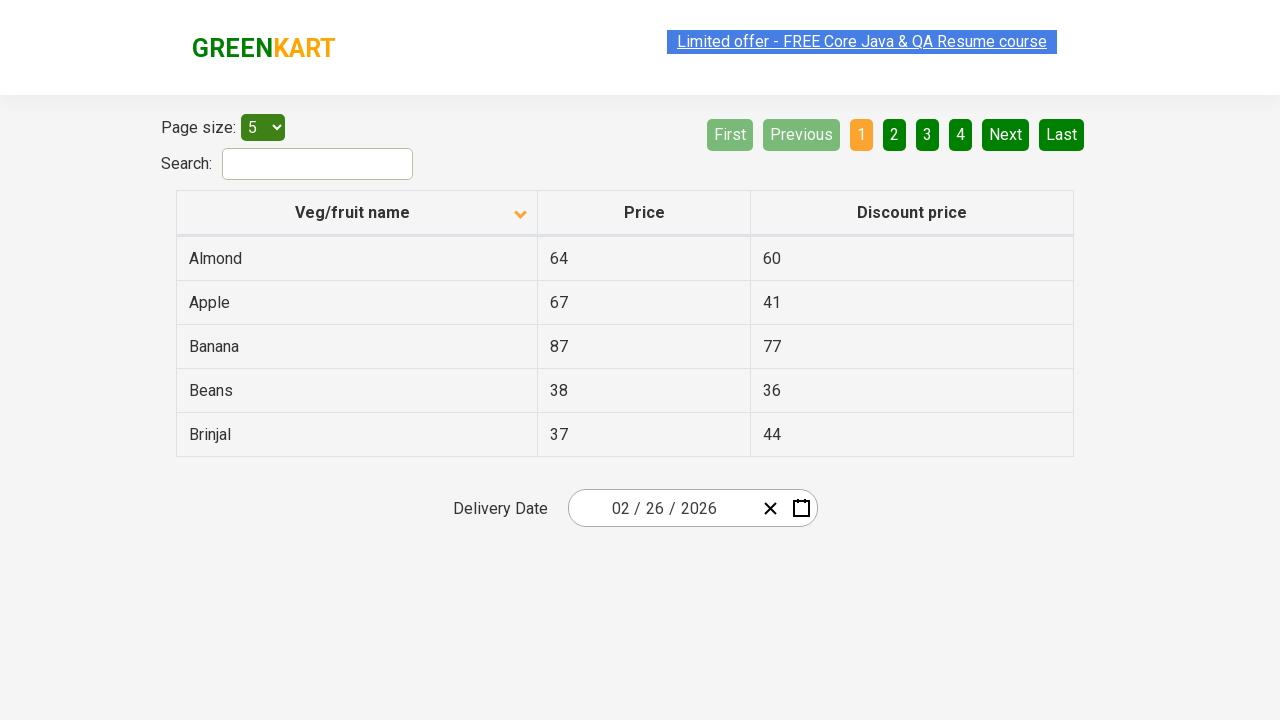

Verified that vegetables are sorted alphabetically by name
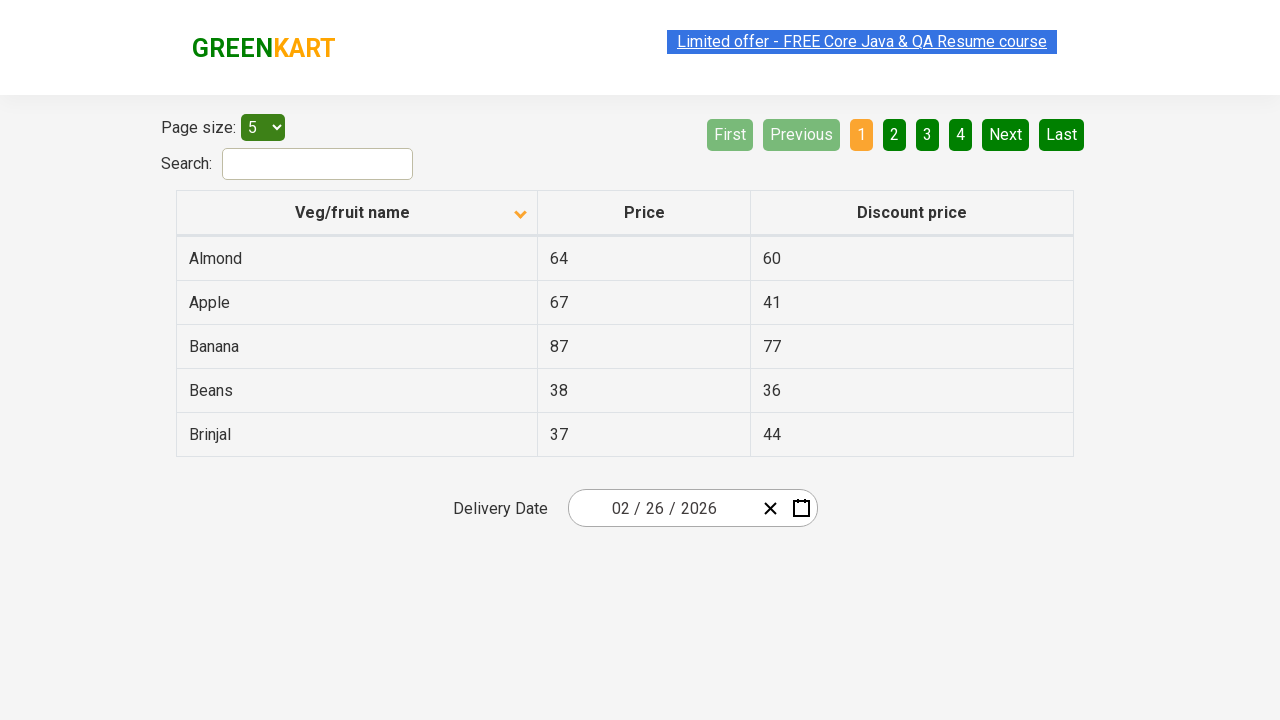

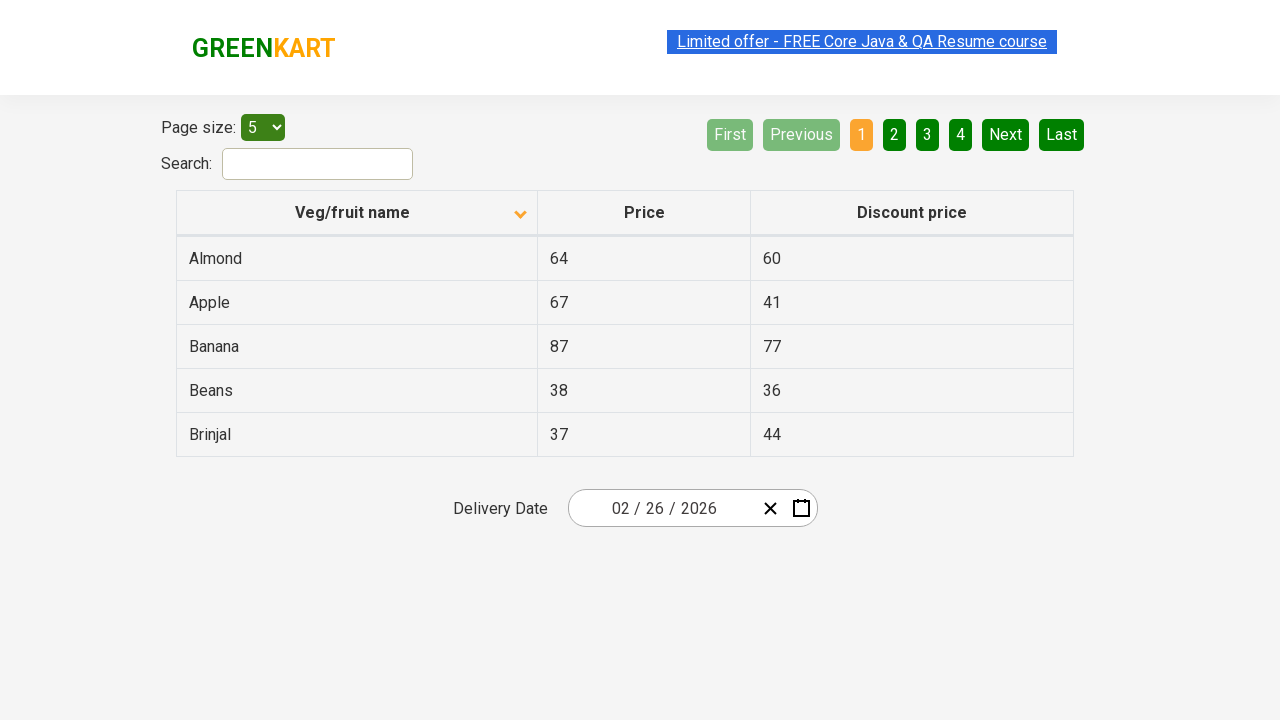